Verifies that exercise pages (chest, shoulder, tricep) have H1 heading elements

Starting URL: https://danish0902.github.io/DiM-project/chest.html

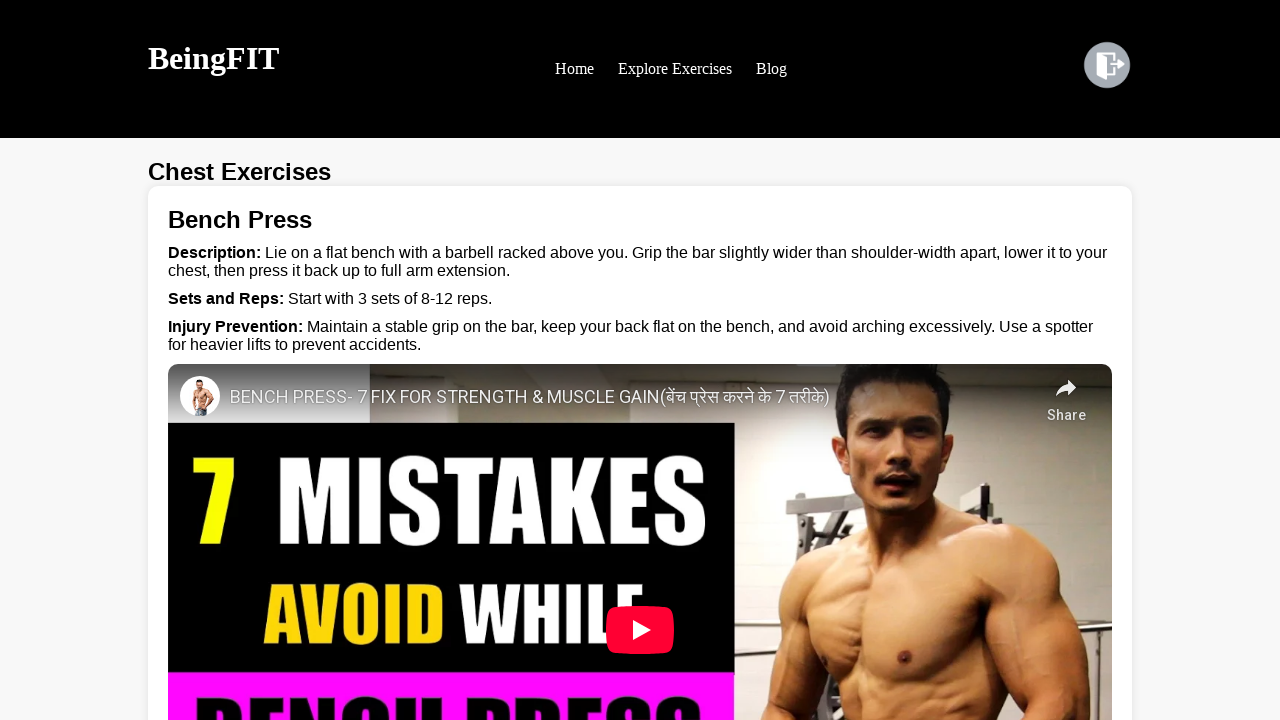

Waited for chest.html page to load (domcontentloaded)
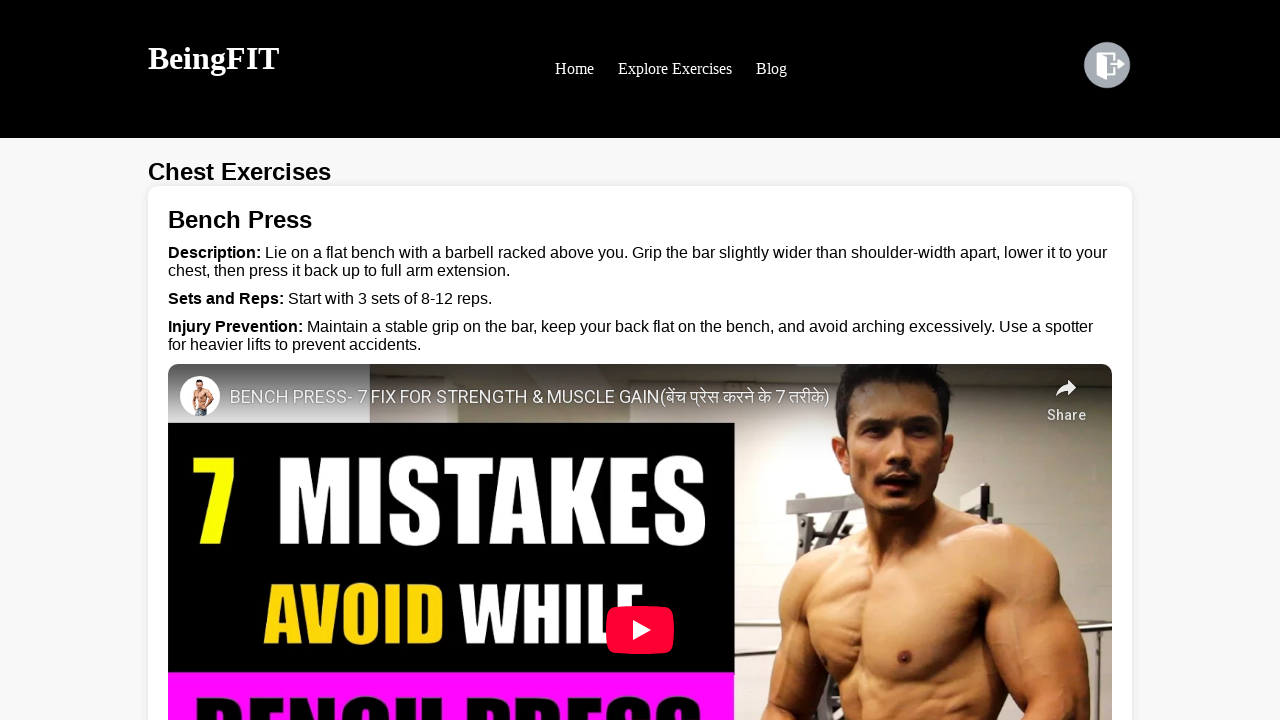

Located all H1 elements on chest page
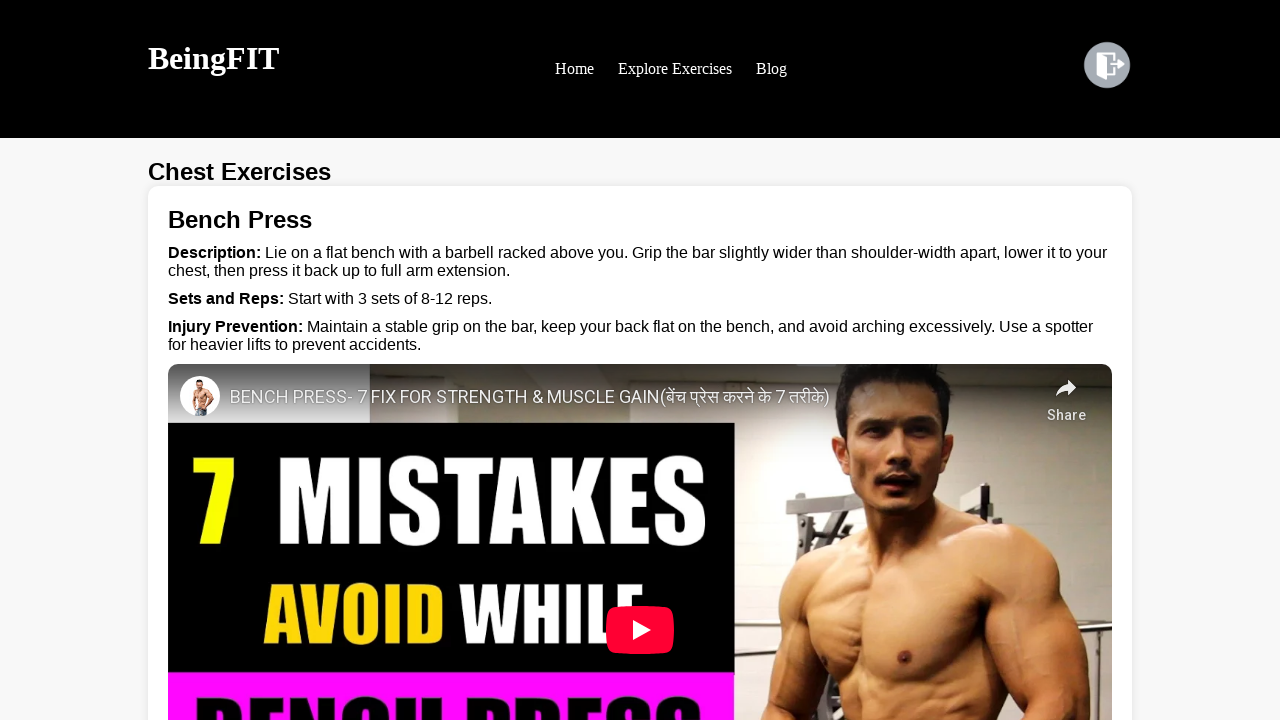

Verified H1 heading exists on chest page
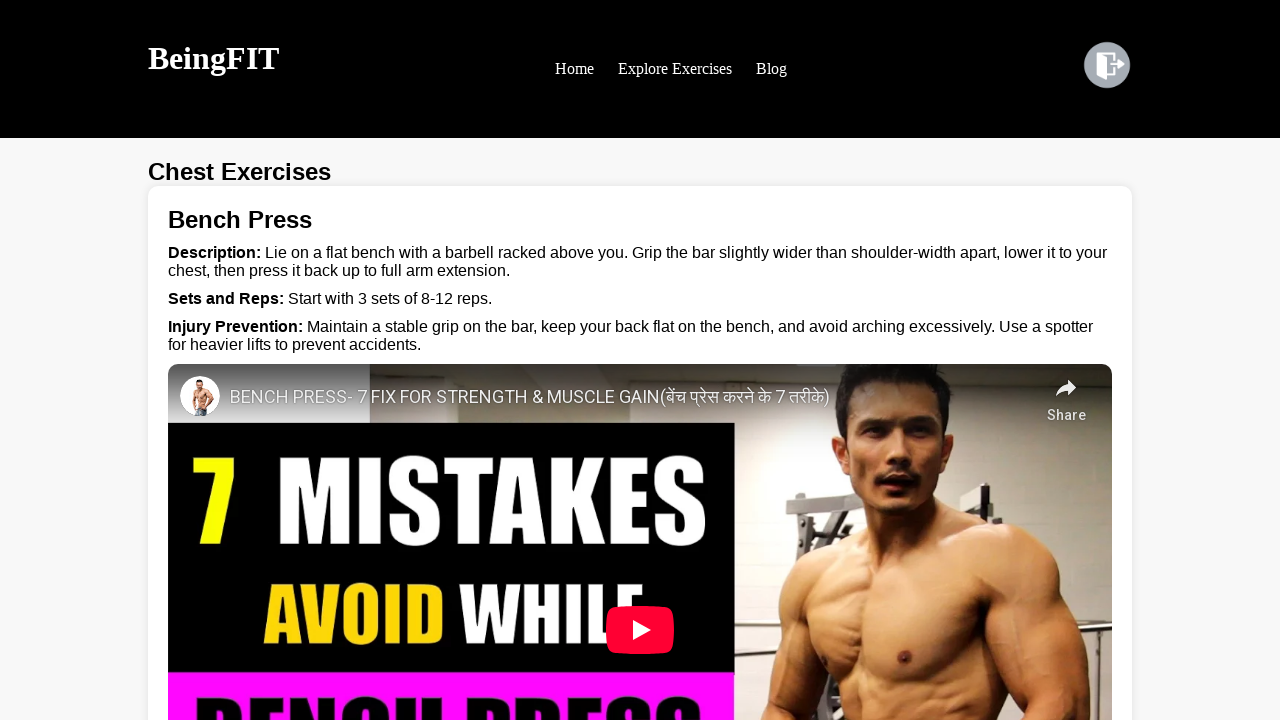

Navigated to shoulder.html page
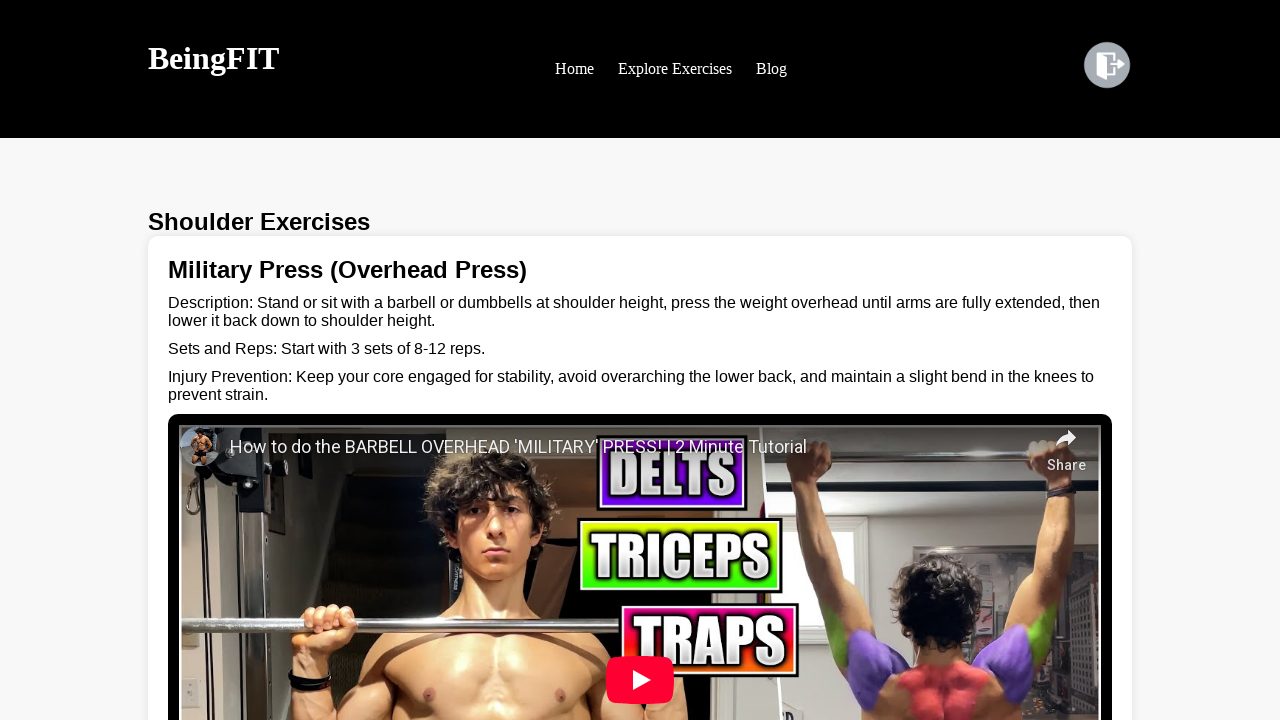

Waited for shoulder.html page to load (domcontentloaded)
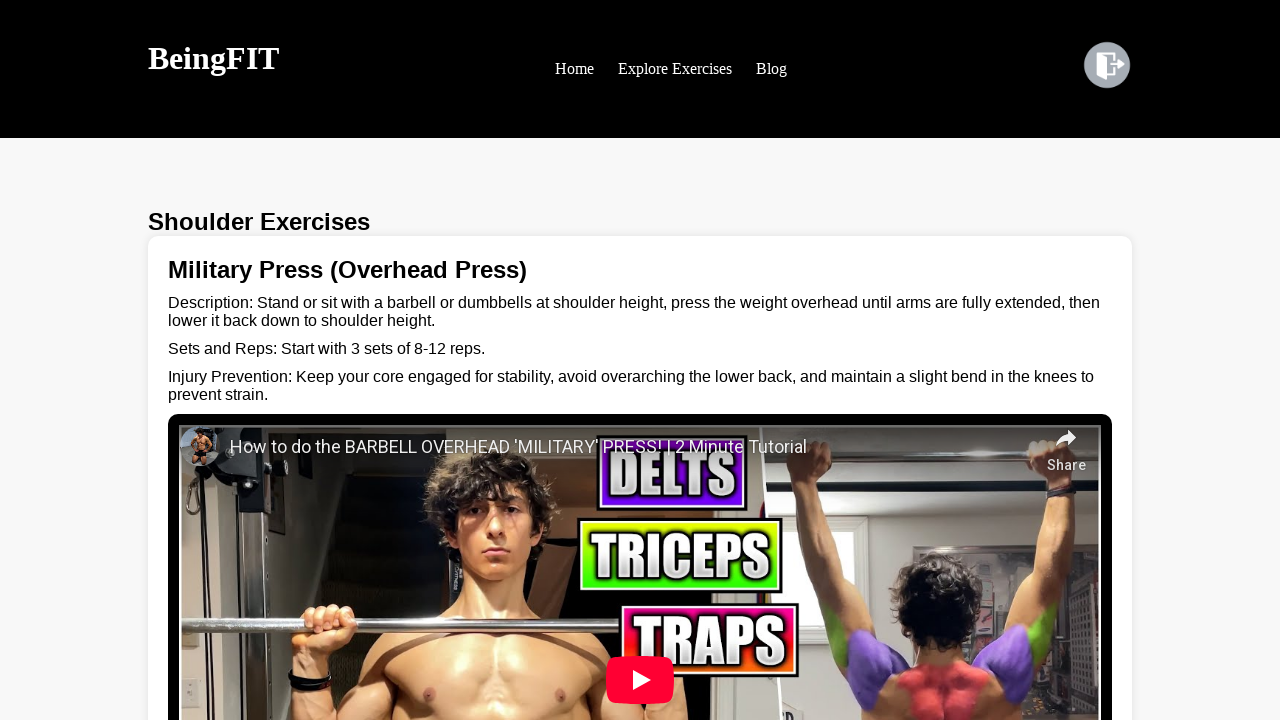

Located all H1 elements on shoulder page
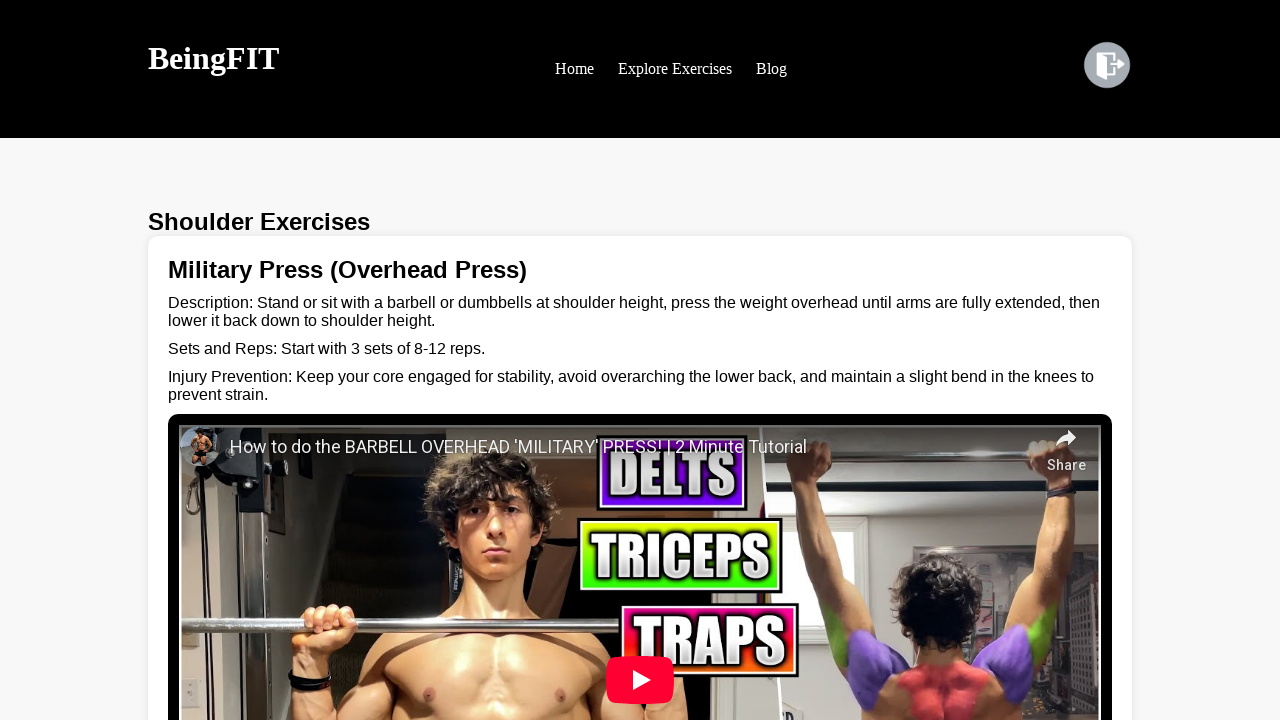

Verified H1 heading exists on shoulder page
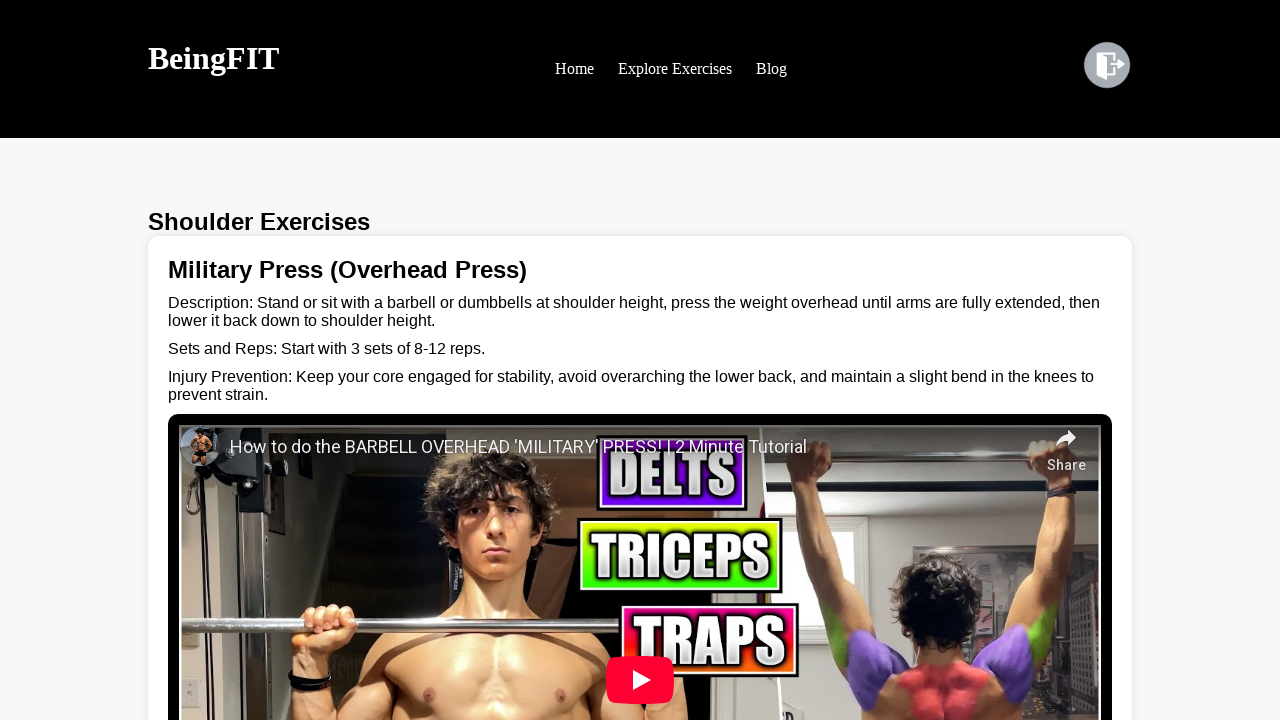

Navigated to tricep.html page
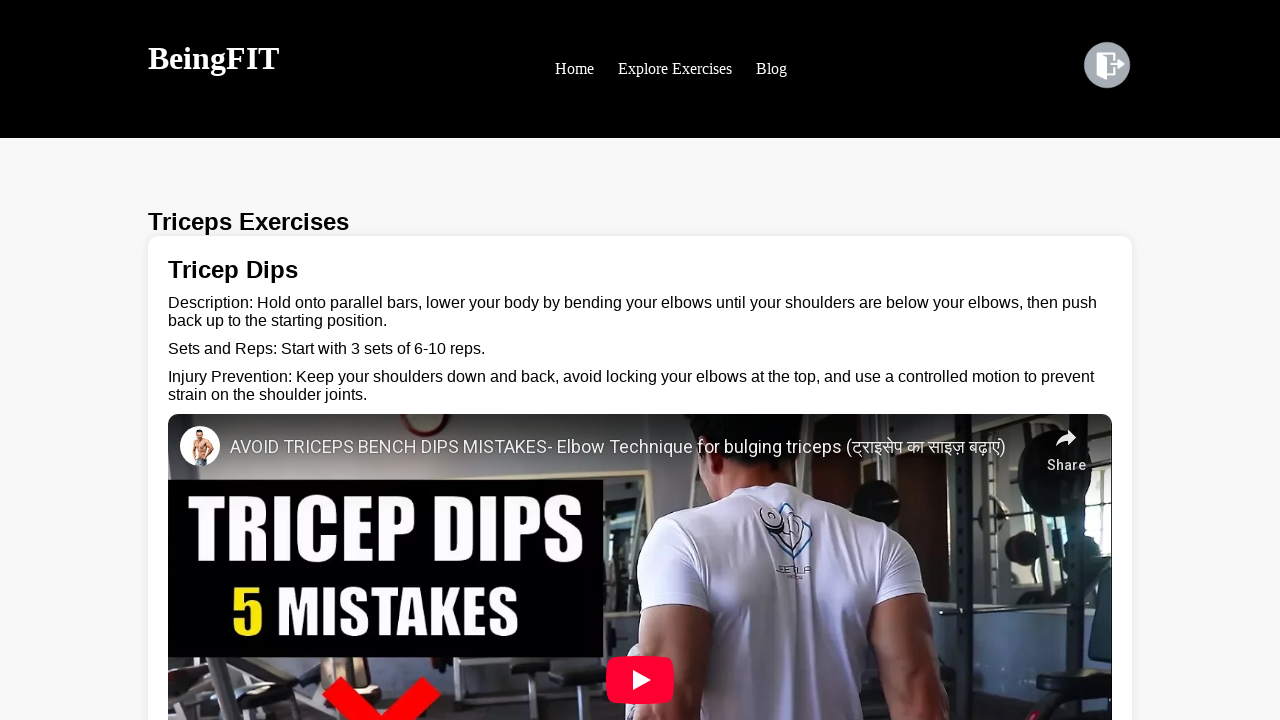

Waited for tricep.html page to load (domcontentloaded)
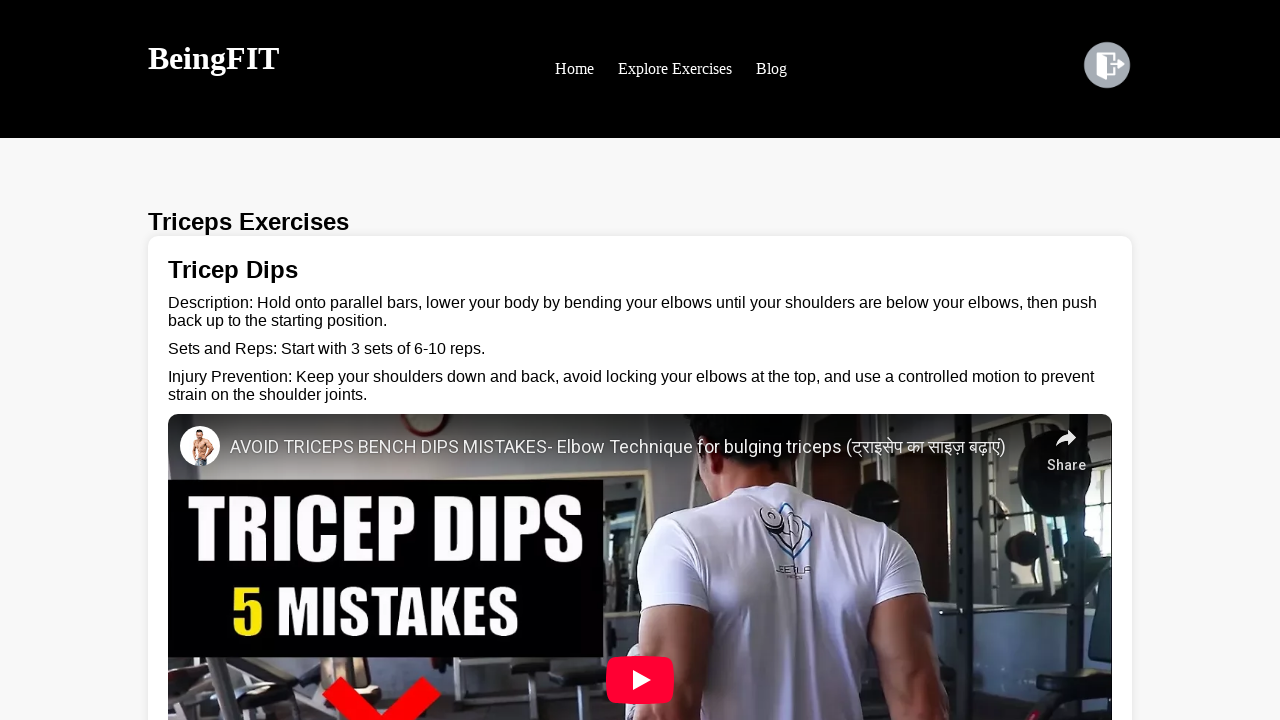

Located all H1 elements on tricep page
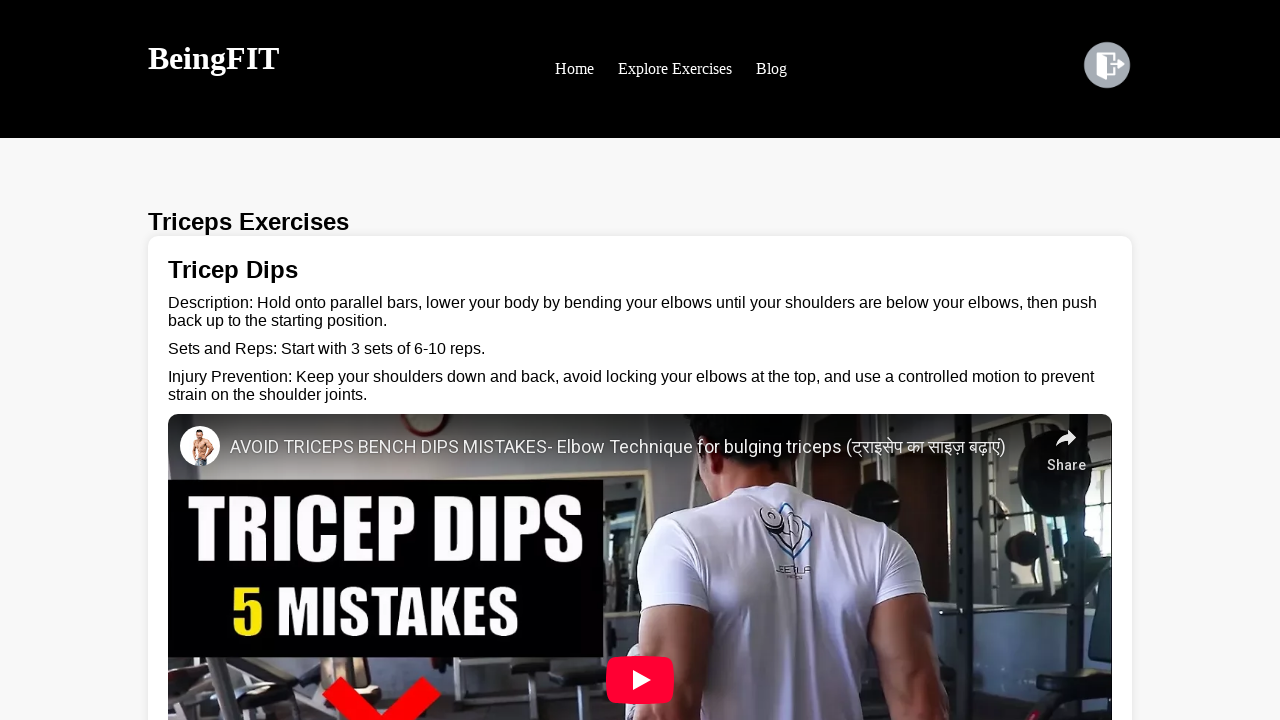

Verified H1 heading exists on tricep page
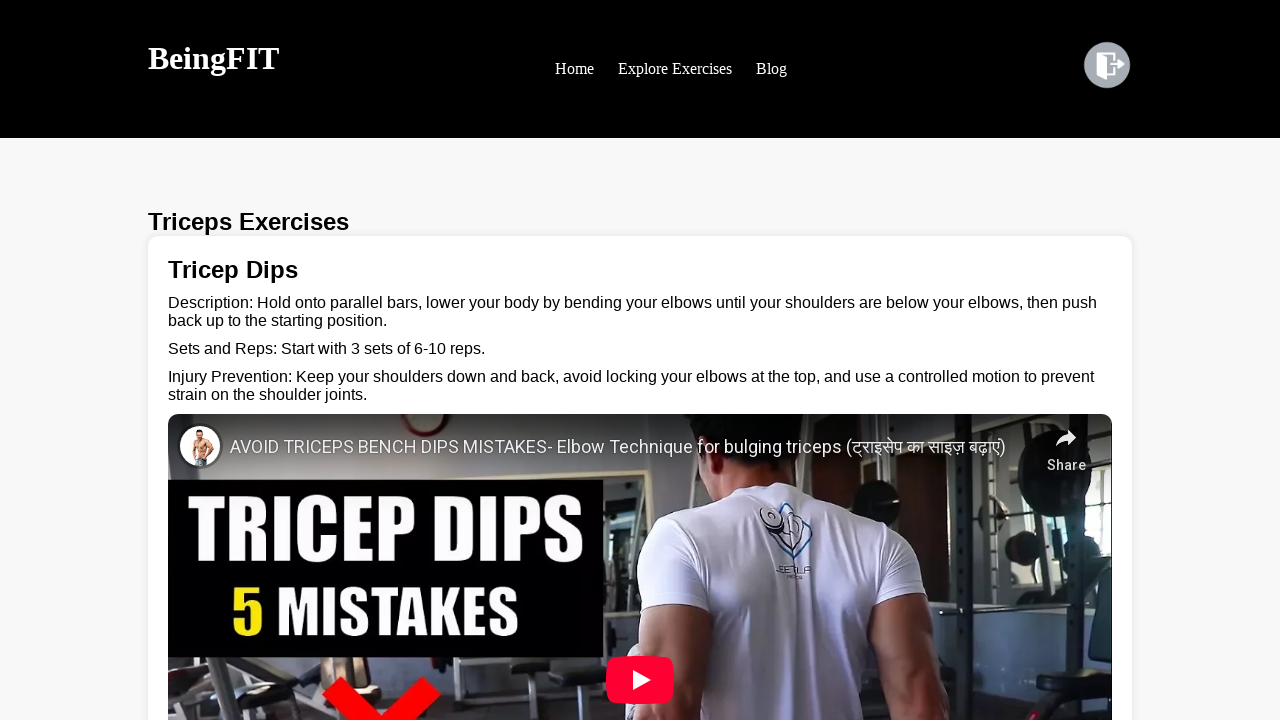

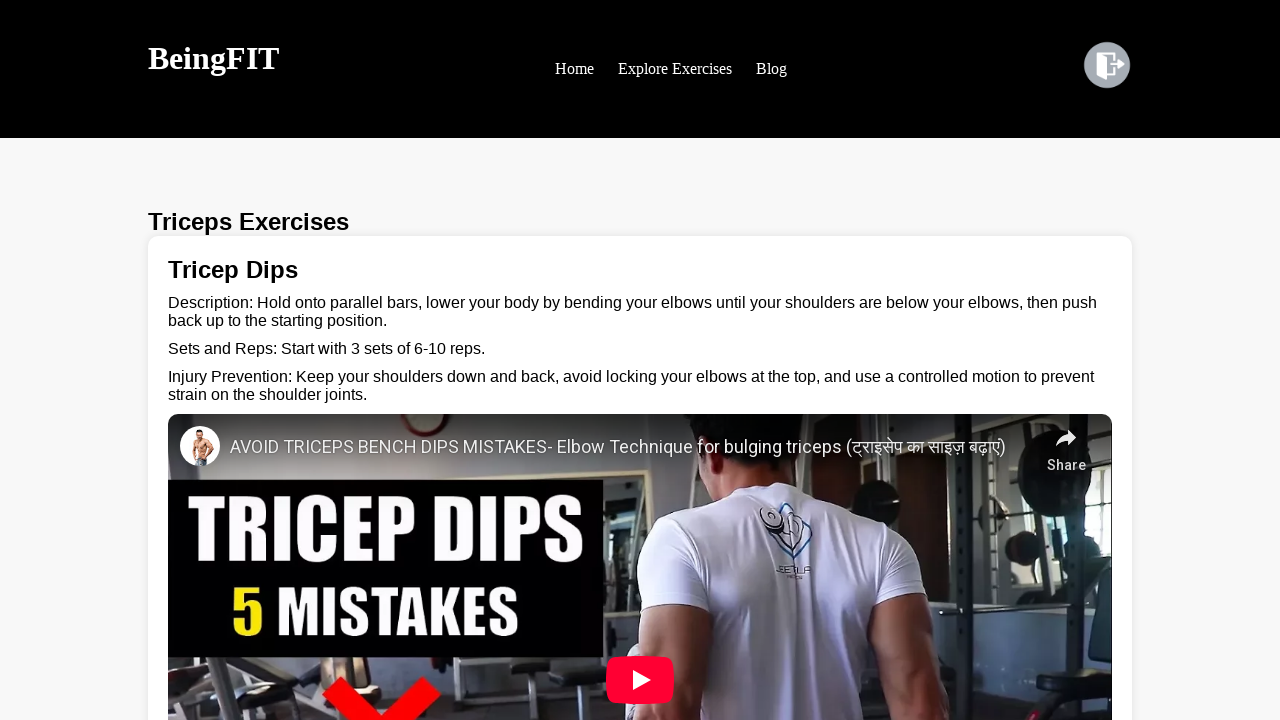